Tests file download functionality by clicking on a download link and verifying the file is downloaded

Starting URL: https://testcenter.techproeducation.com/index.php?page=file-download

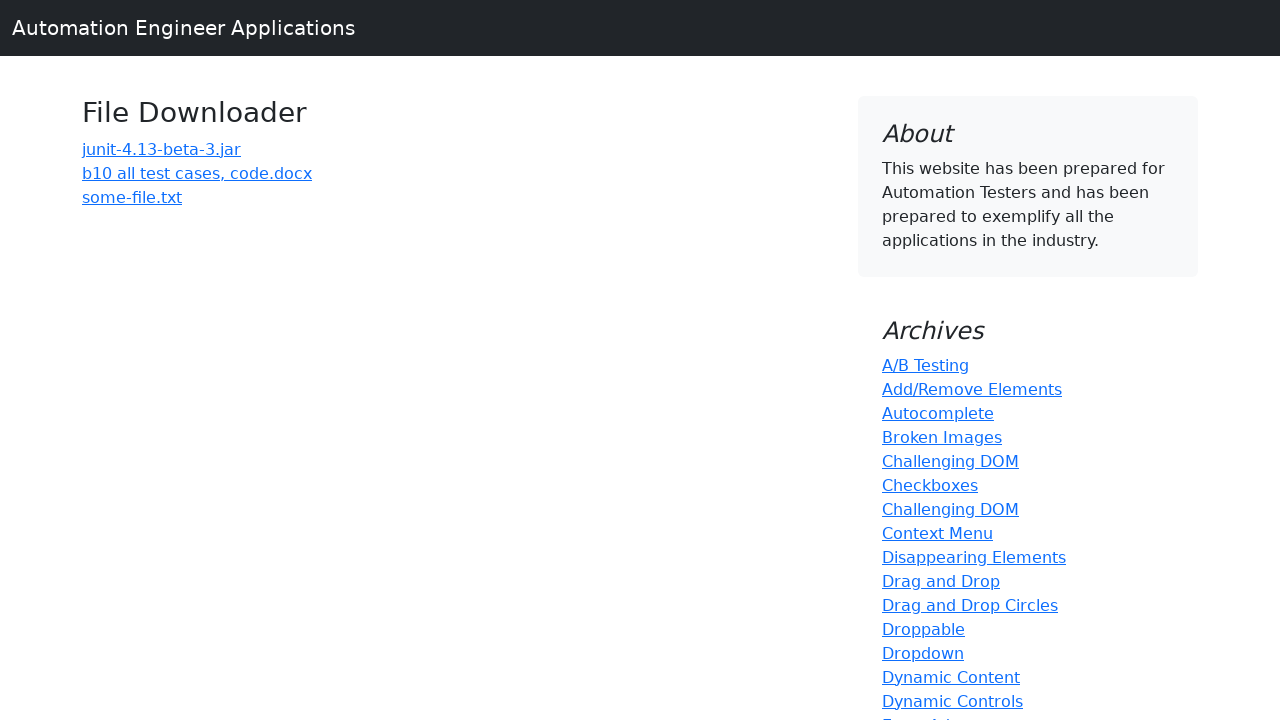

Clicked on download link for 'b10 all test cases, code.docx' at (197, 173) on text='b10 all test cases, code.docx'
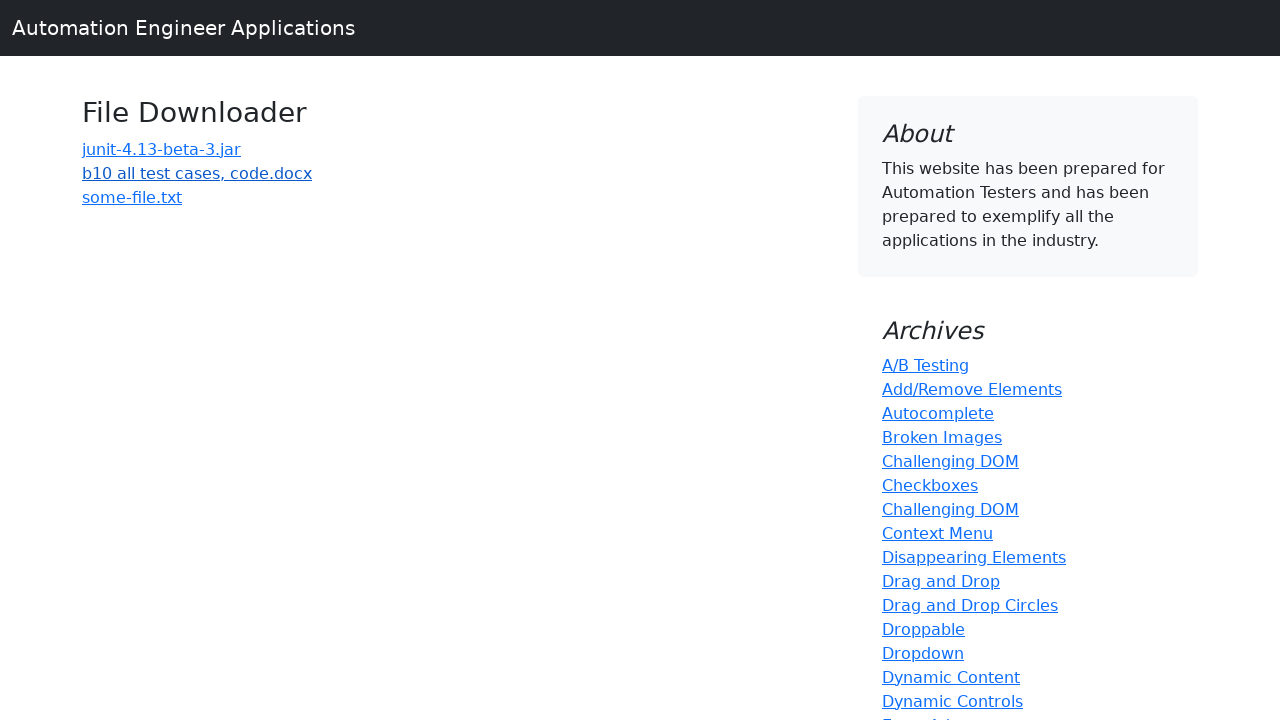

Clicked download link and started waiting for file download at (197, 173) on text='b10 all test cases, code.docx'
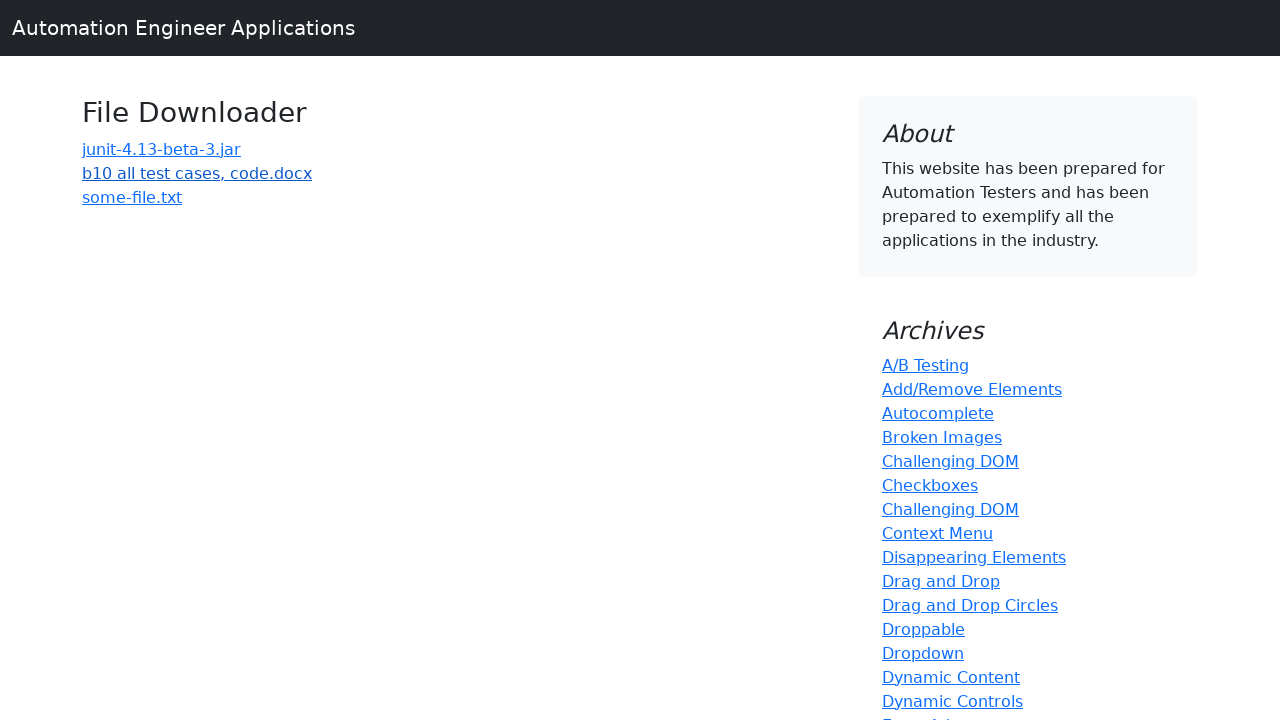

File download completed successfully
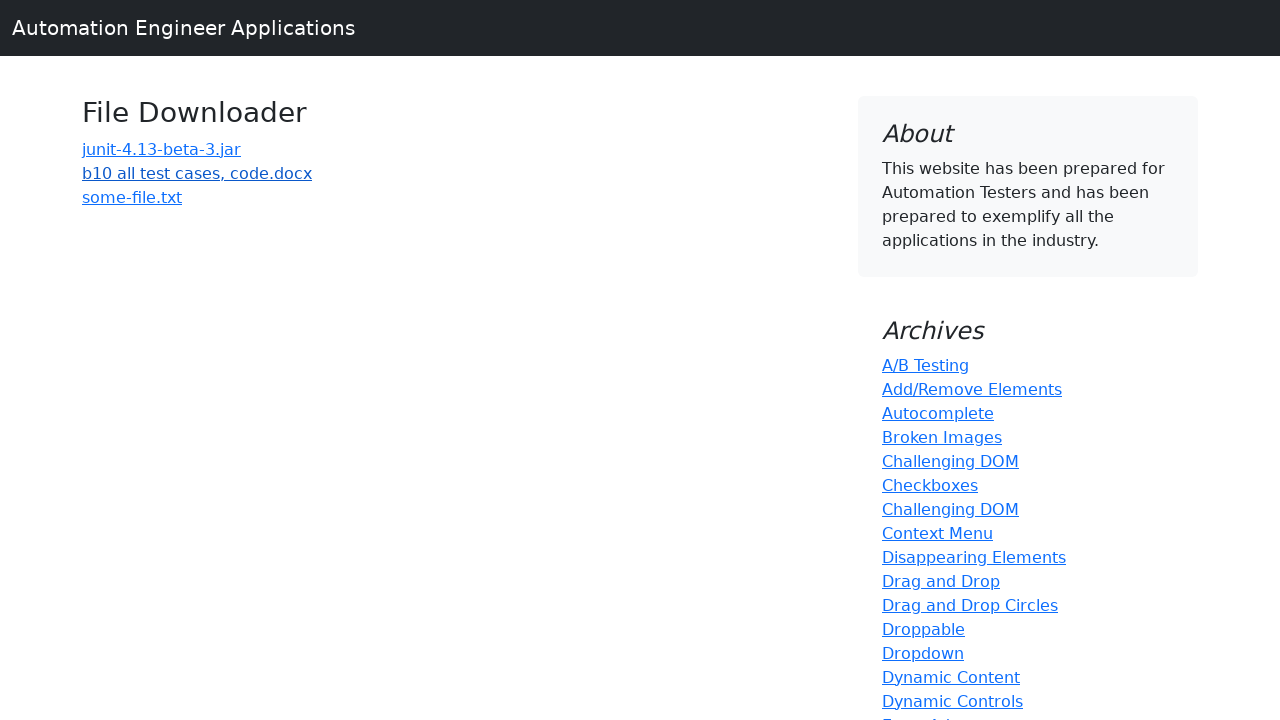

Verified downloaded file has correct name 'b10 all test cases, code.docx'
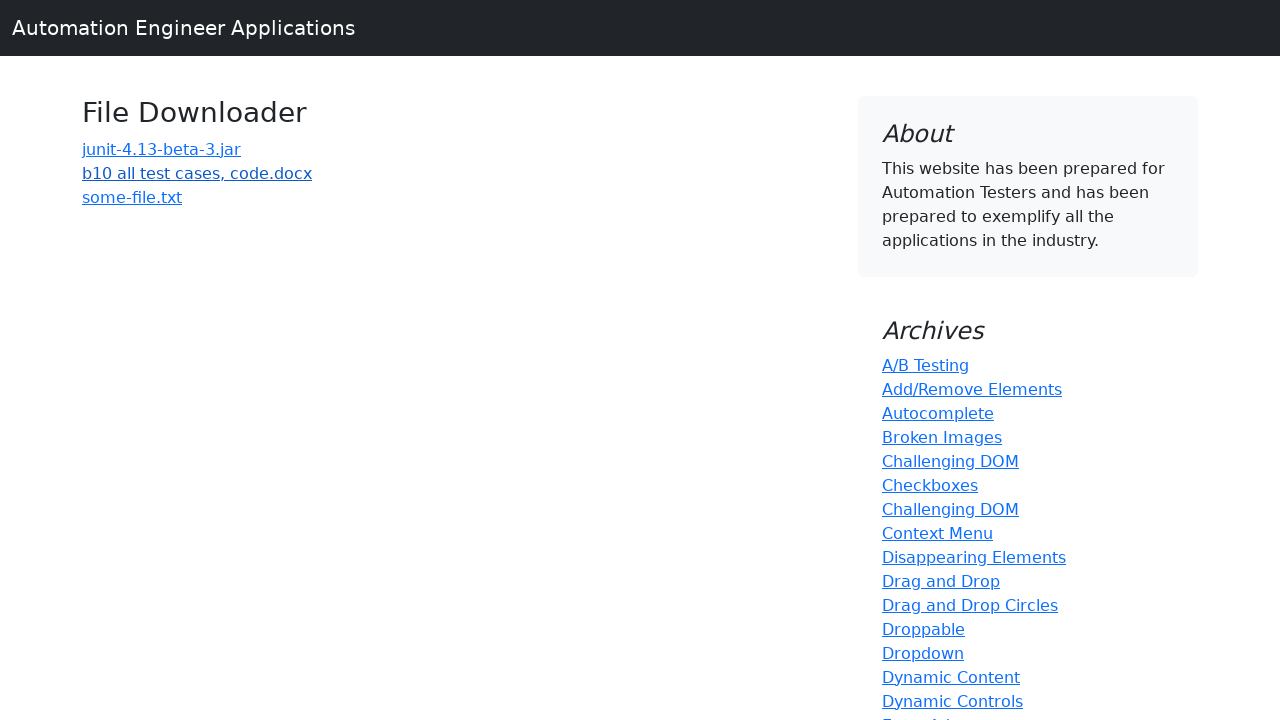

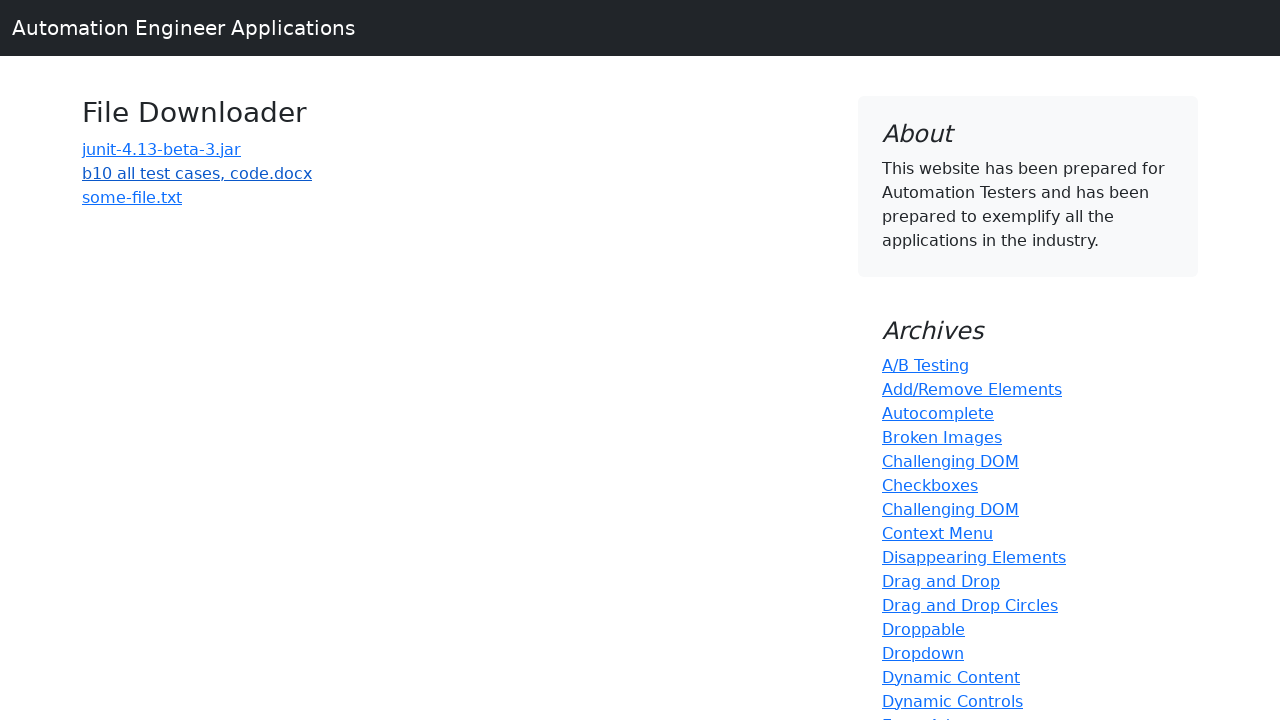